Tests Dynamic Properties on DemoQA by clicking buttons that change state dynamically over time (enable after delay, color change, visibility).

Starting URL: https://demoqa.com

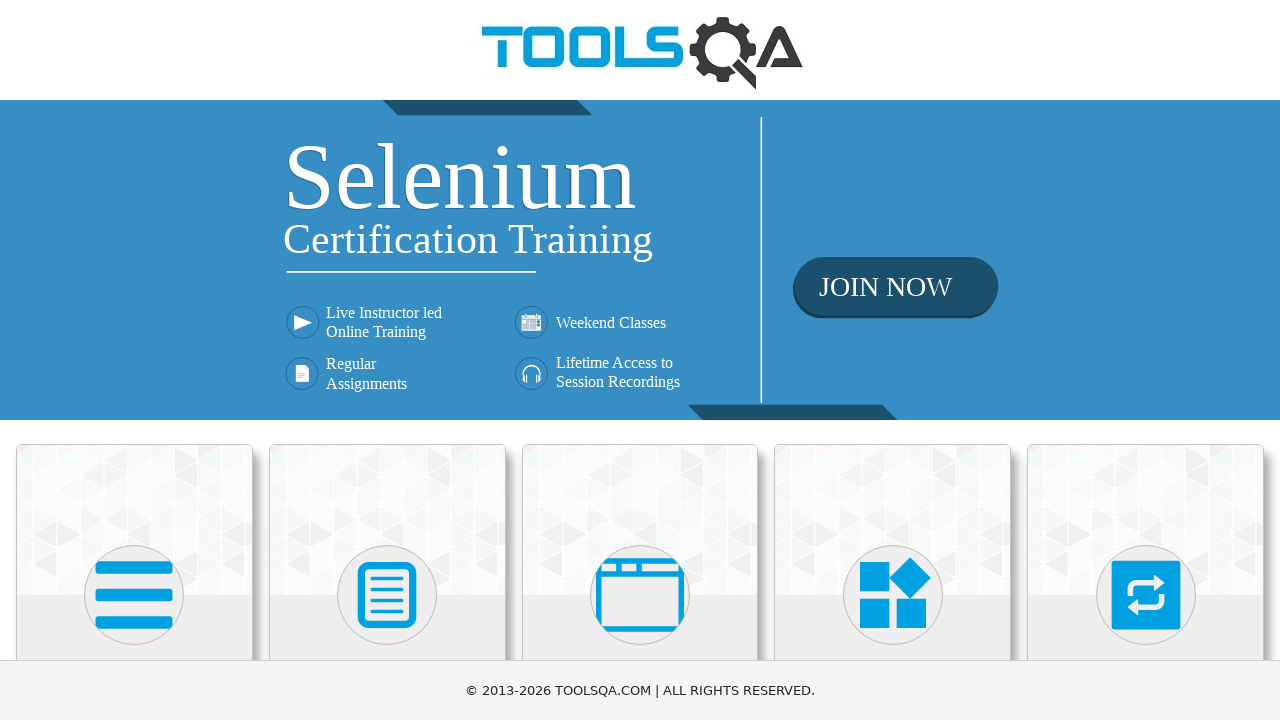

Clicked on Elements menu at (134, 595) on (//div[@class='avatar mx-auto white'])[1]
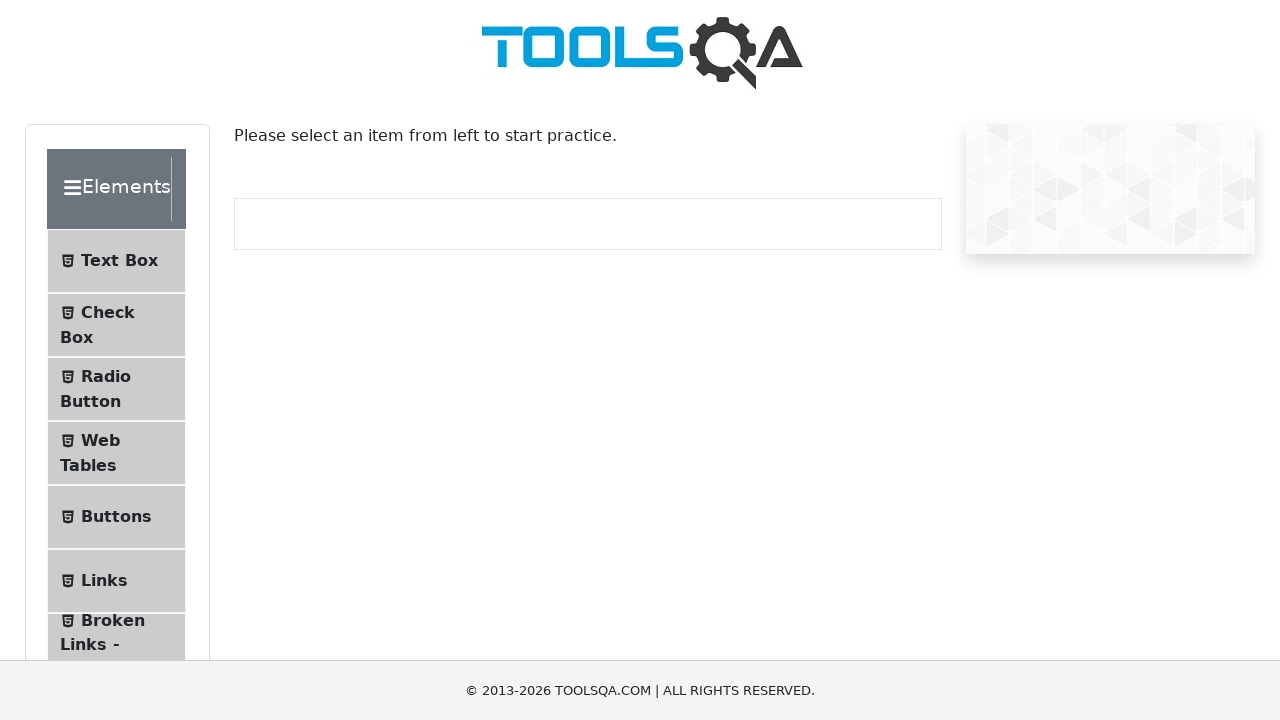

Clicked on Dynamic Properties submenu at (116, 360) on #item-8
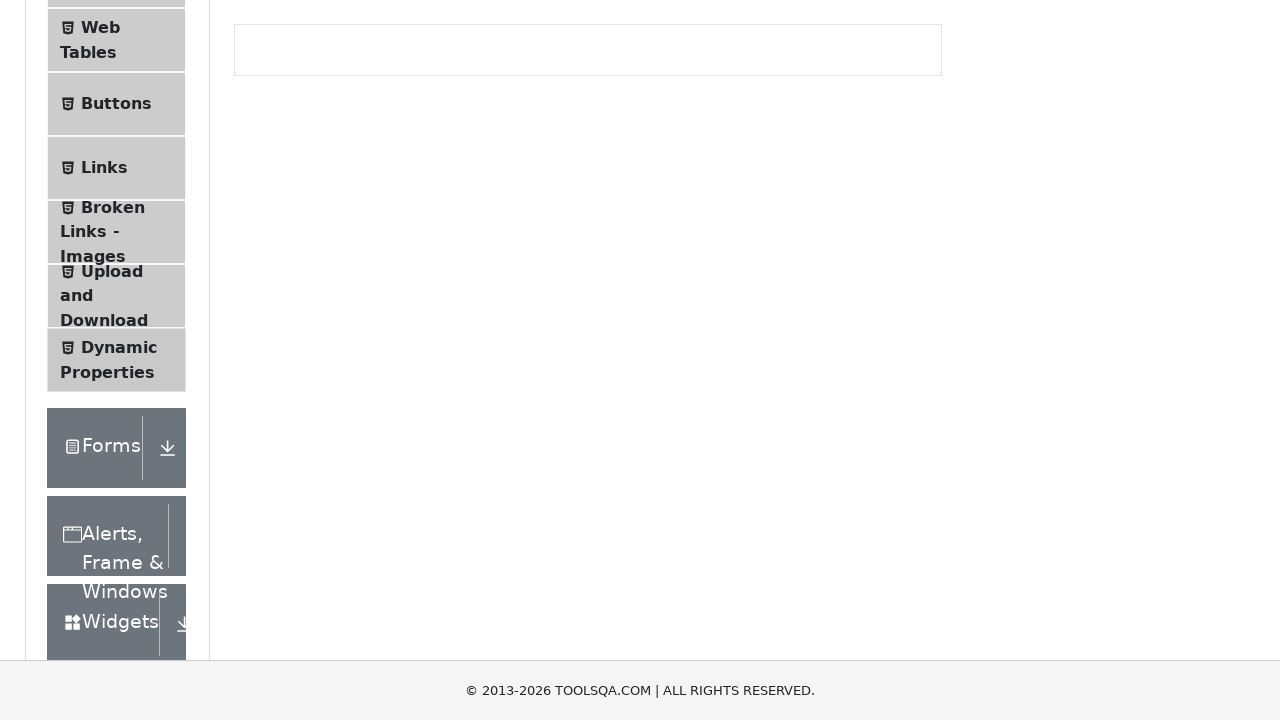

Waited for enableAfter button to become enabled
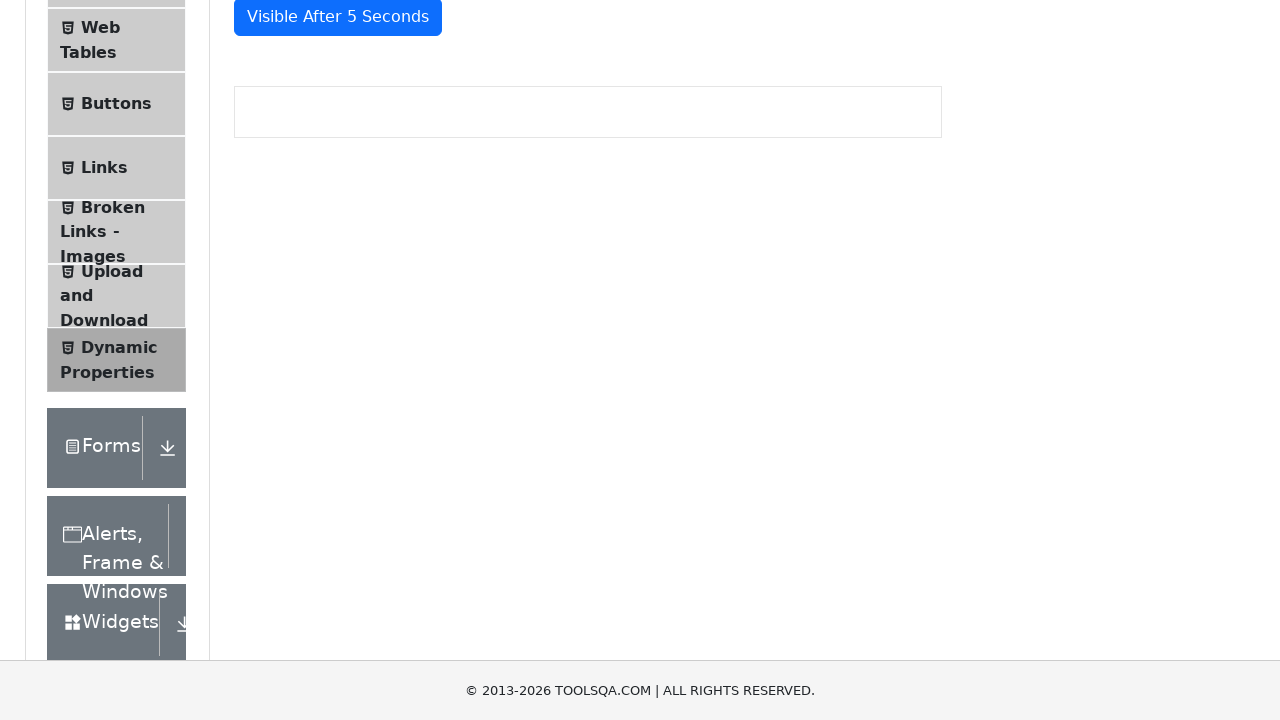

Clicked enableAfter button at (333, 306) on #enableAfter
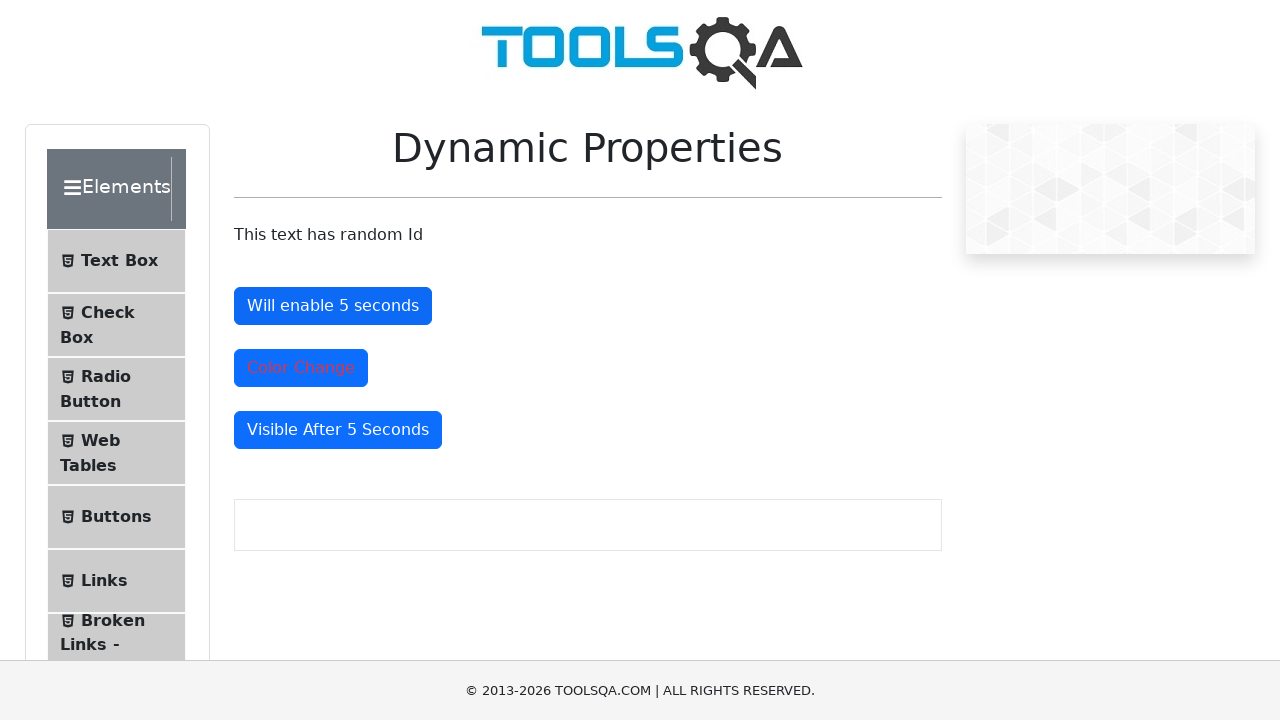

Clicked colorChange button at (301, 368) on #colorChange
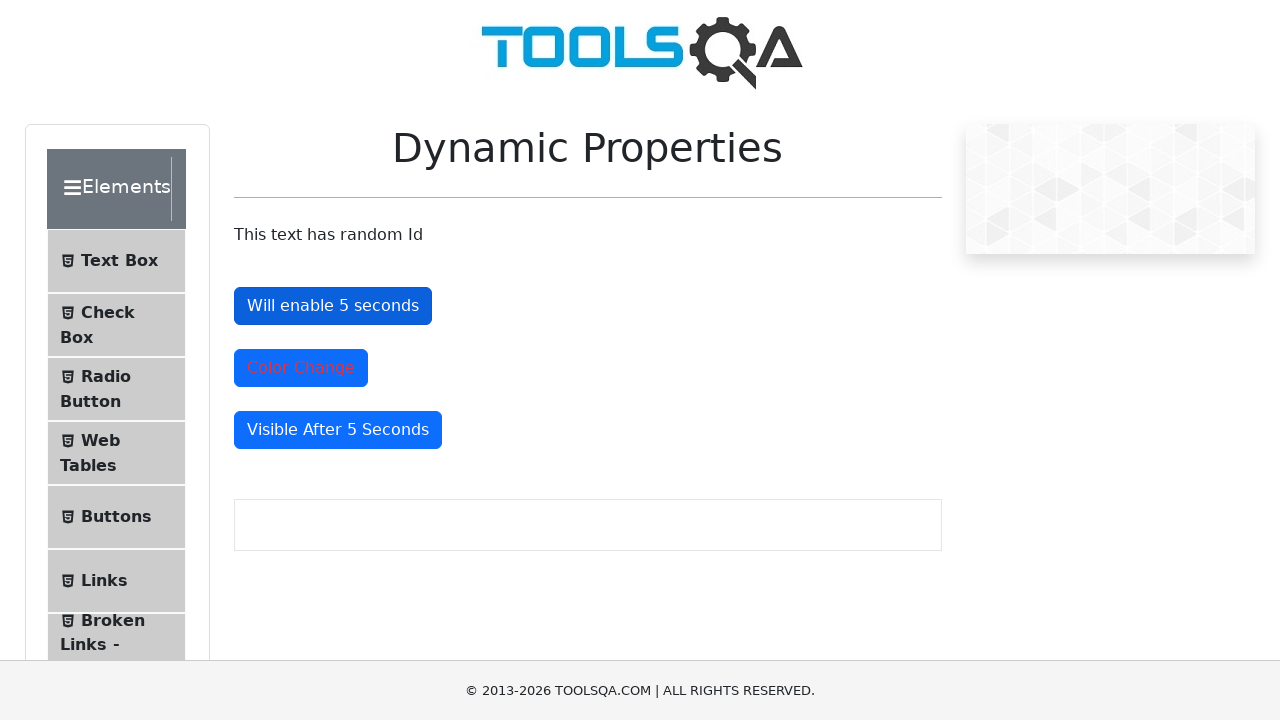

Waited 5 seconds for button state change
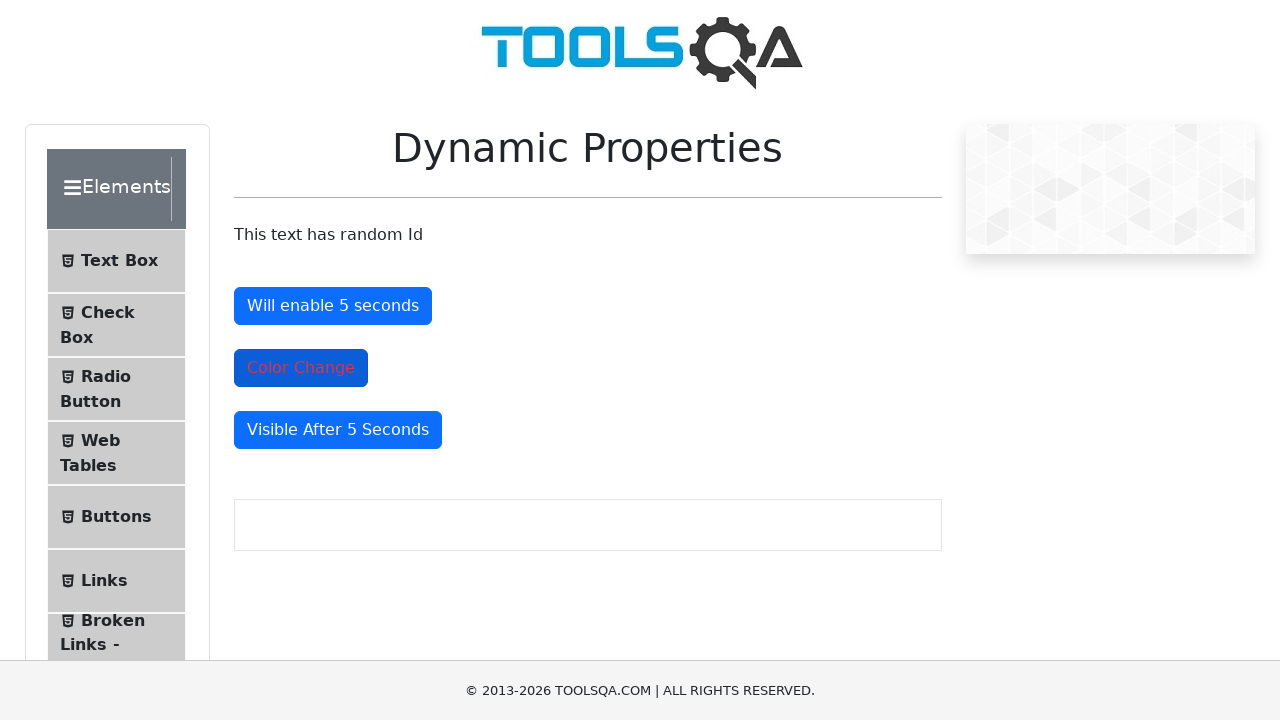

Clicked enableAfter button again at (333, 306) on #enableAfter
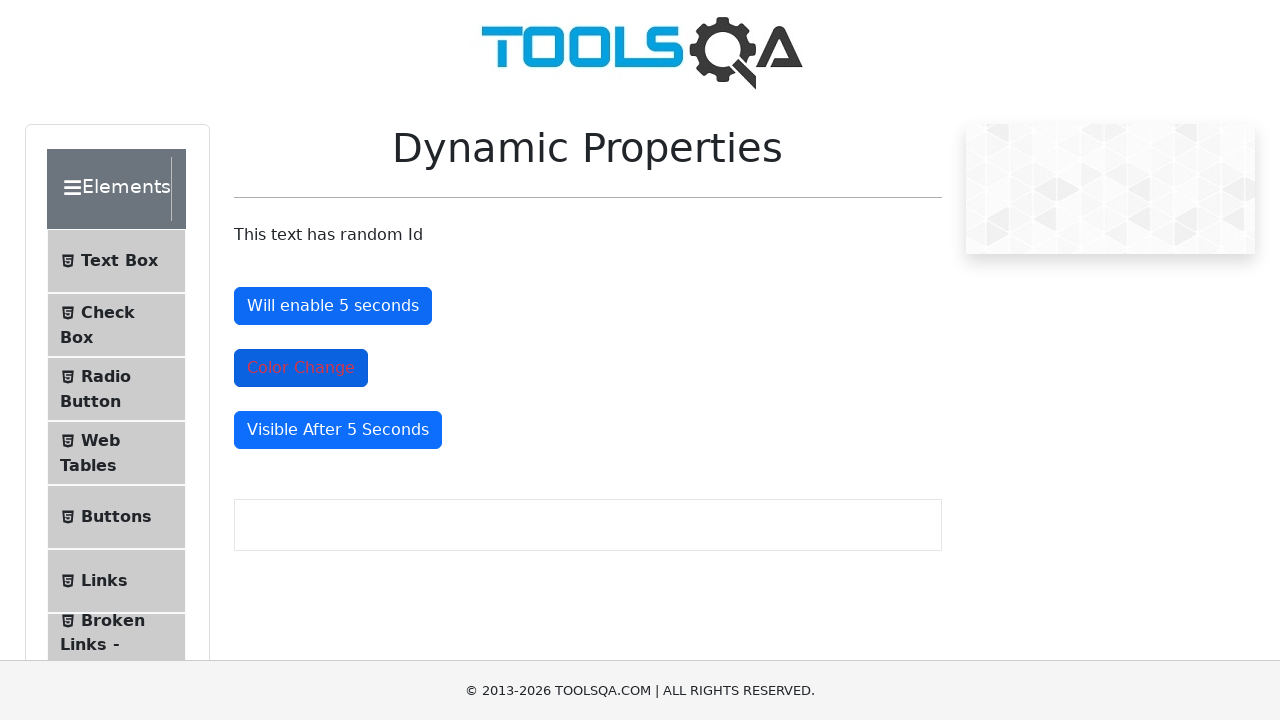

Clicked colorChange button again at (301, 368) on #colorChange
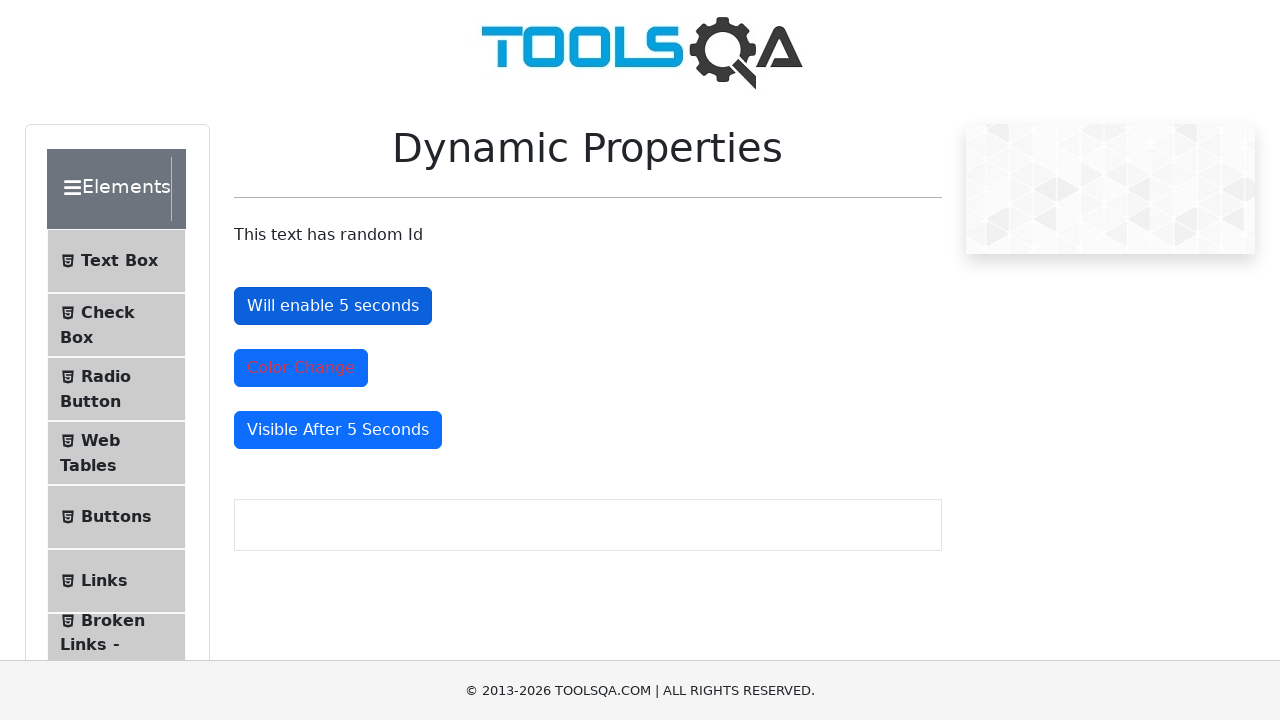

Waited for visibleAfter button to appear
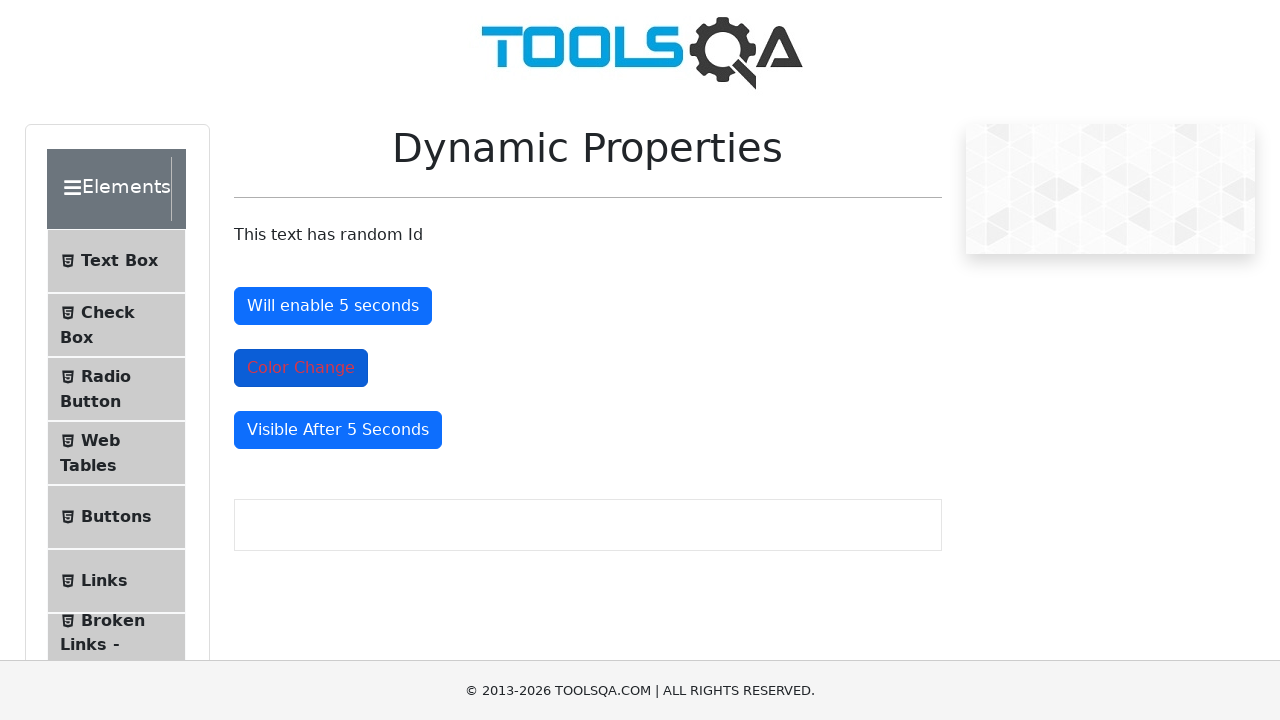

Clicked visibleAfter button at (338, 430) on #visibleAfter
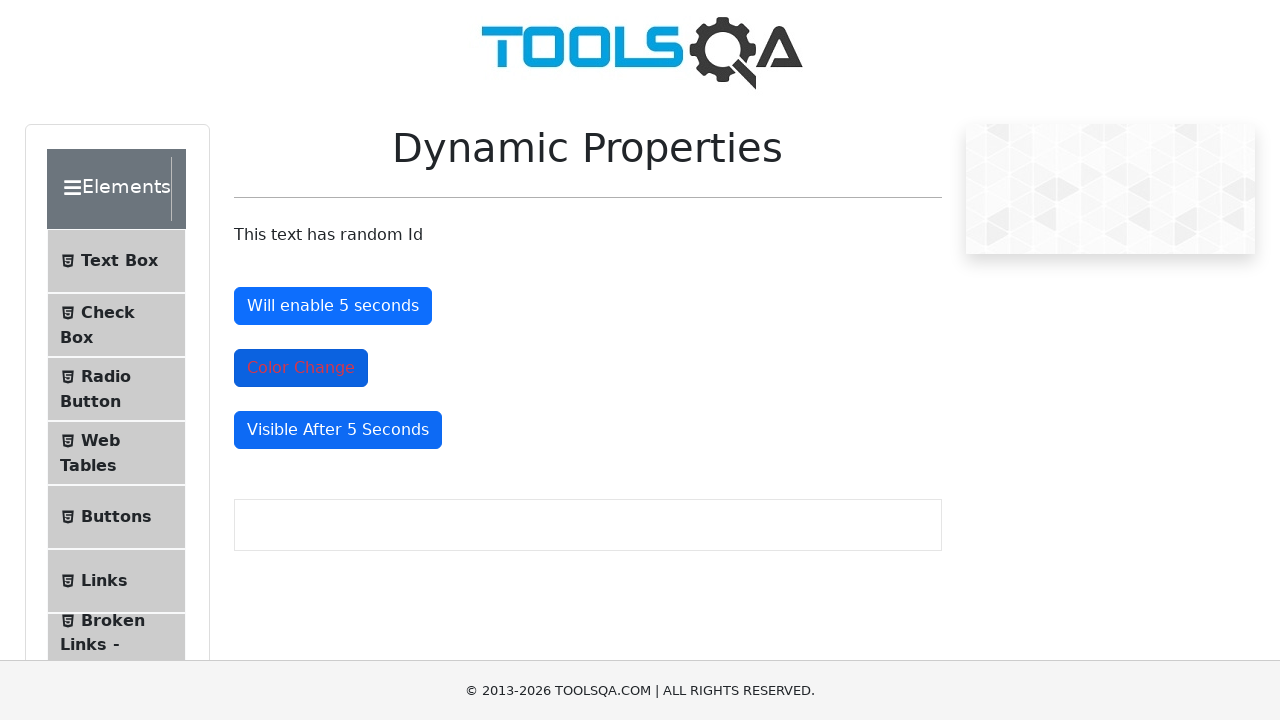

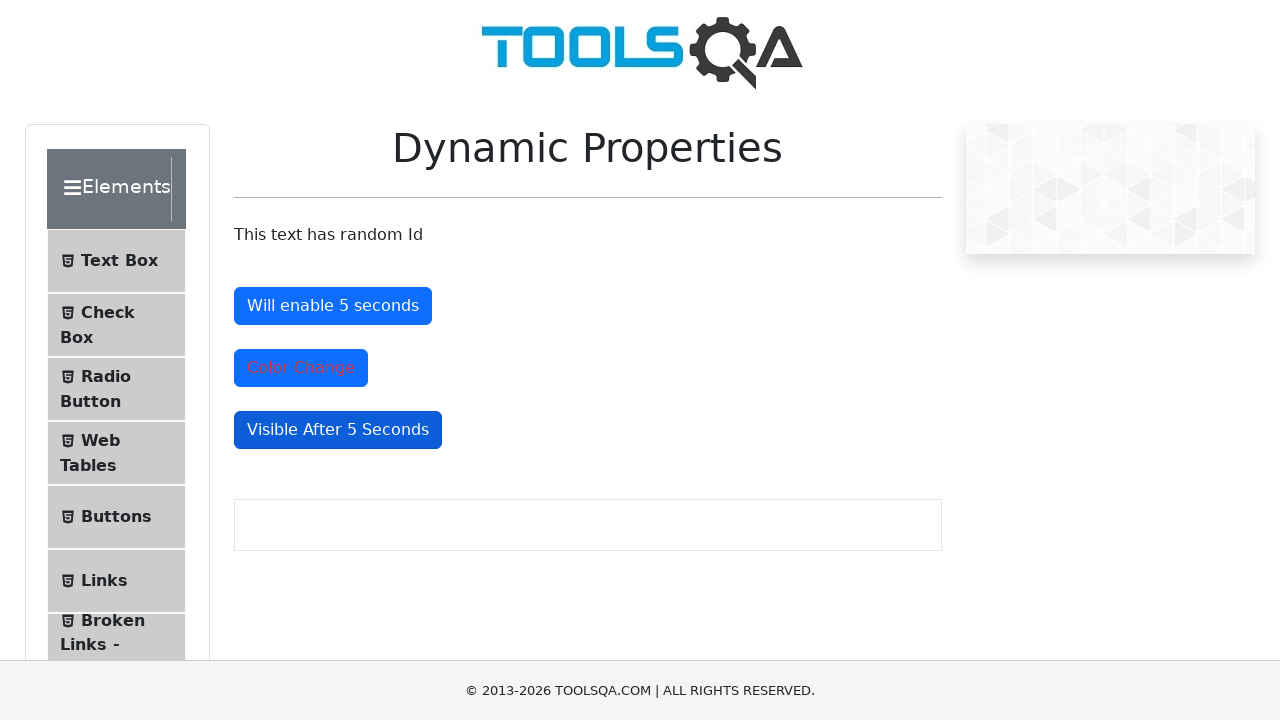